Tests alert handling functionality by navigating through different types of alerts (OK, Confirm, Prompt) and interacting with them

Starting URL: http://demo.automationtesting.in/Register.html

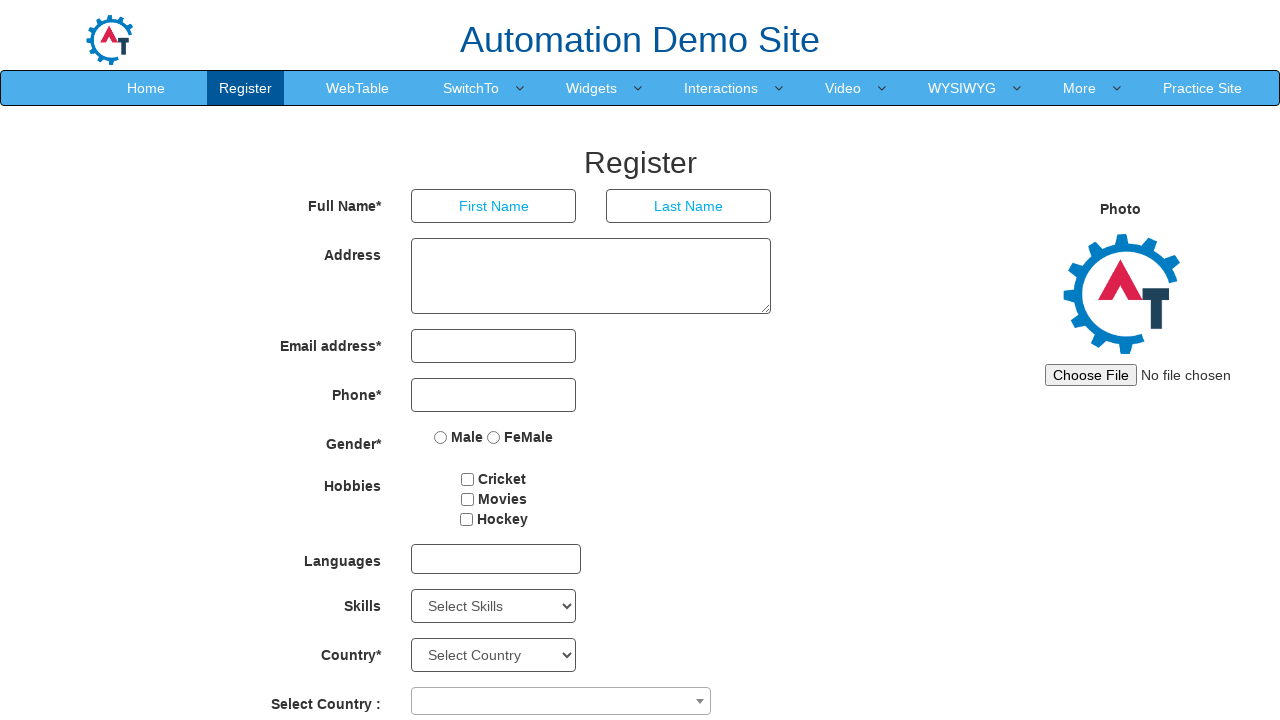

Hovered over SwitchTo menu at (471, 88) on xpath=//a[@href='SwitchTo.html']
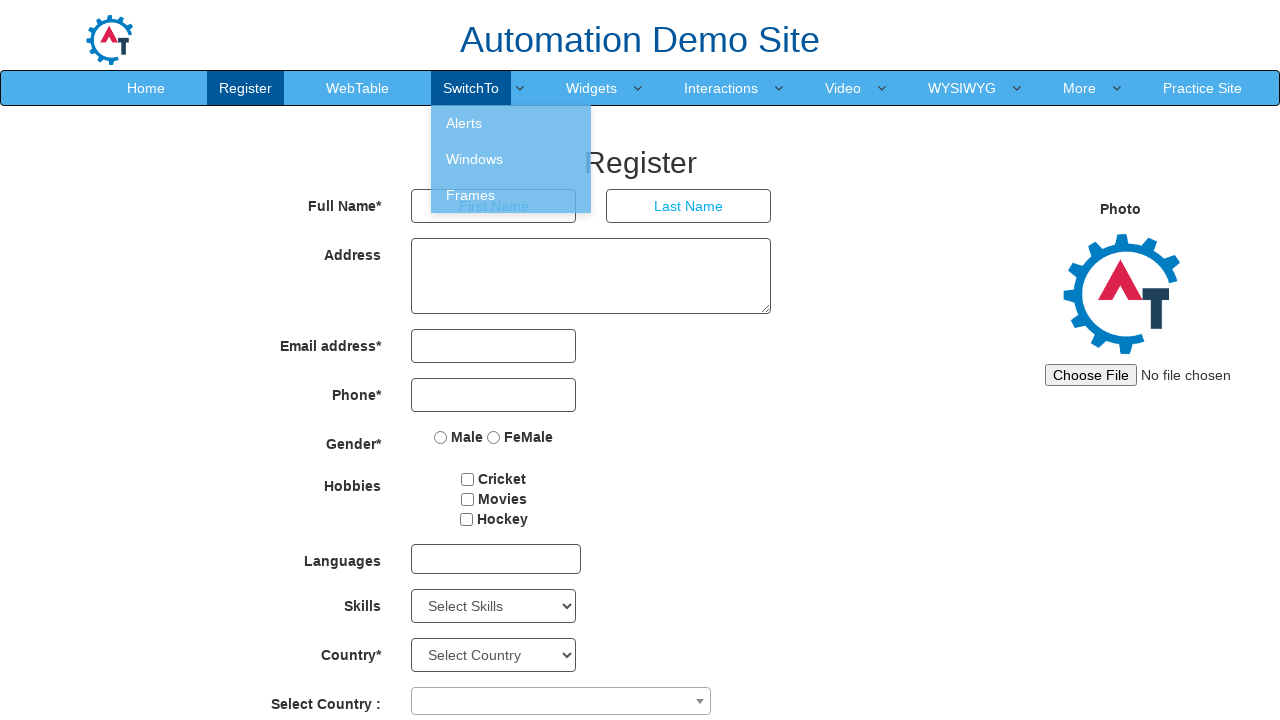

Clicked on Alerts submenu at (511, 123) on xpath=//a[@href='Alerts.html']
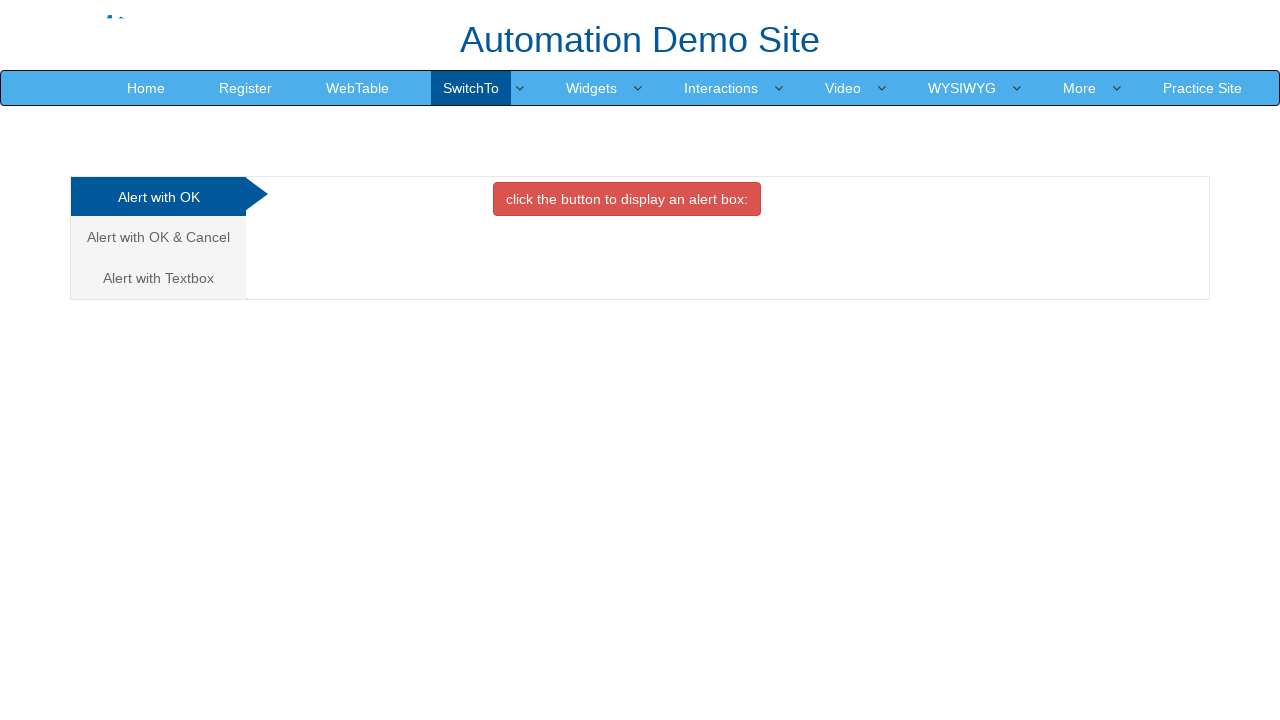

Clicked on Text/Prompt tab at (158, 278) on xpath=//a[@href='#Textbox']
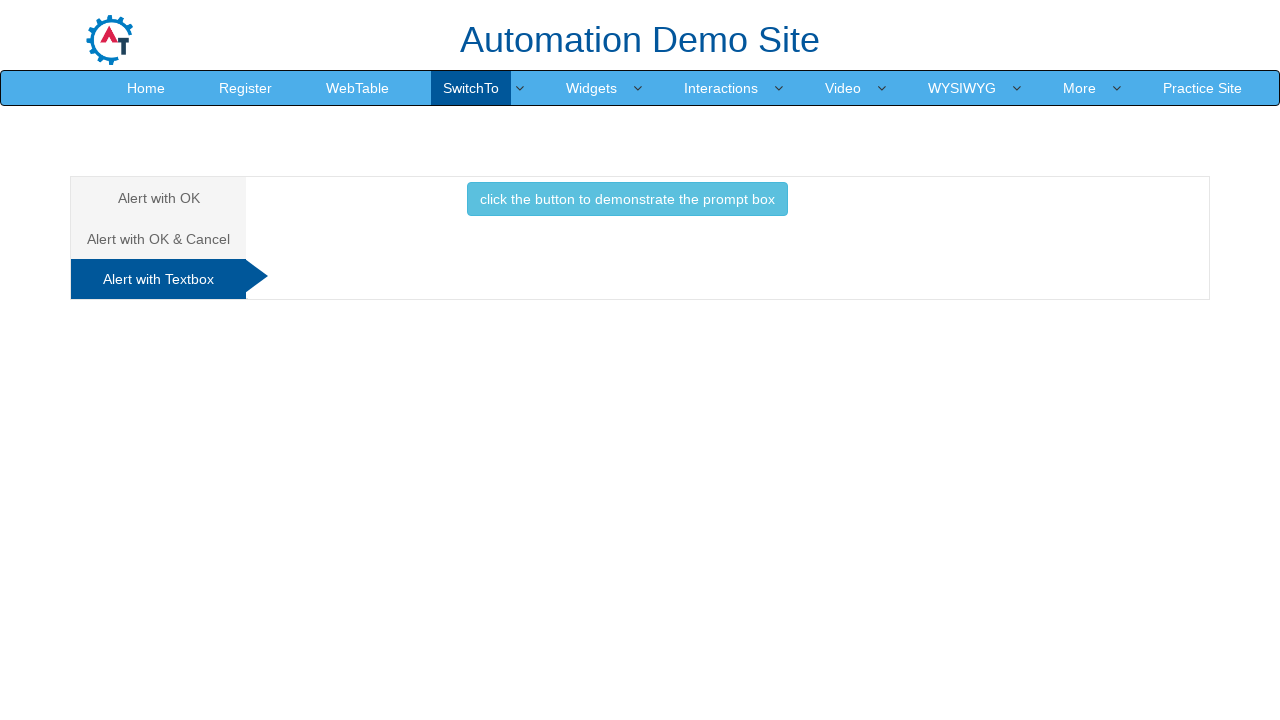

Clicked button to trigger prompt alert at (627, 199) on xpath=//button[contains(text(), 'prompt')]
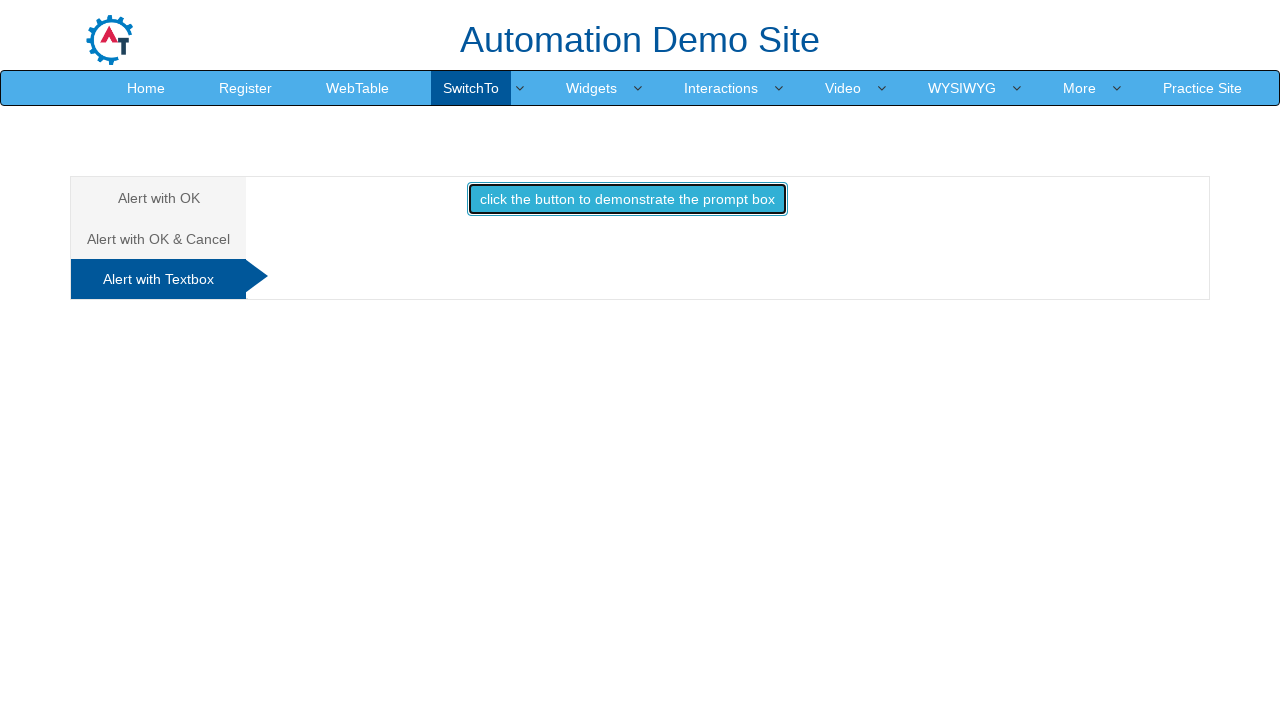

Handled prompt alert by entering 'Deepraj' and accepting
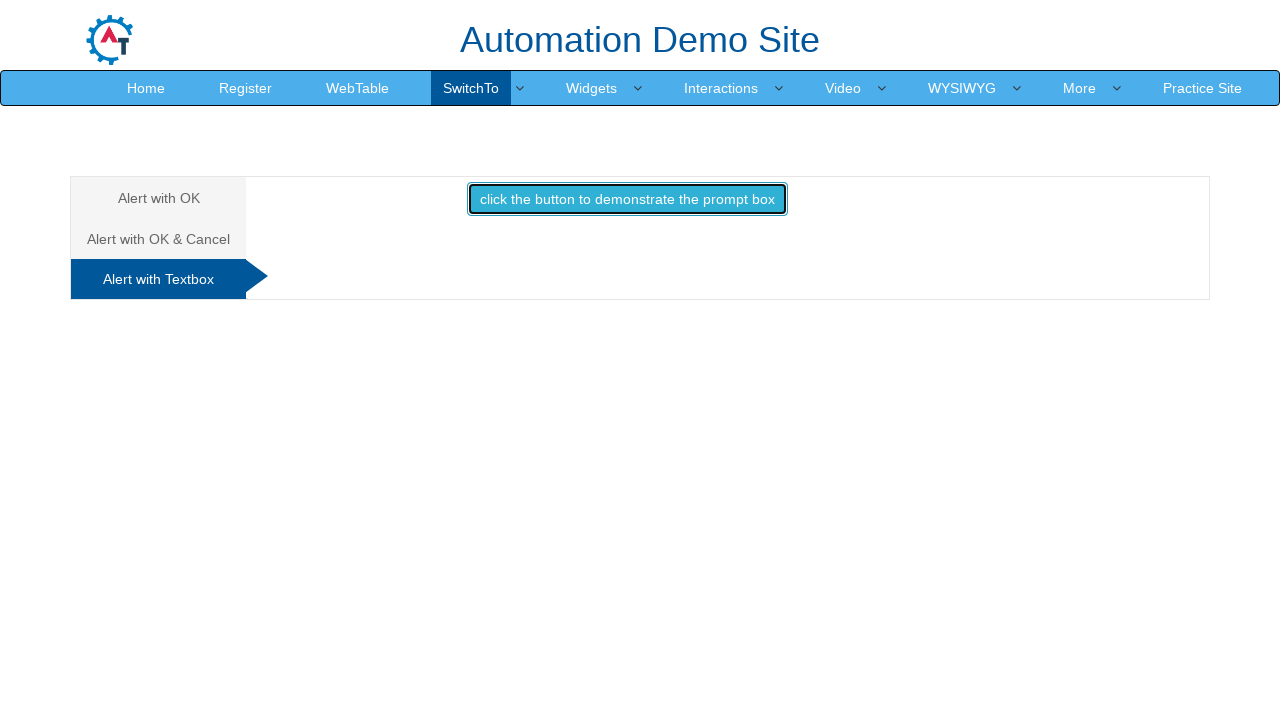

Retrieved displayed text after prompt: 
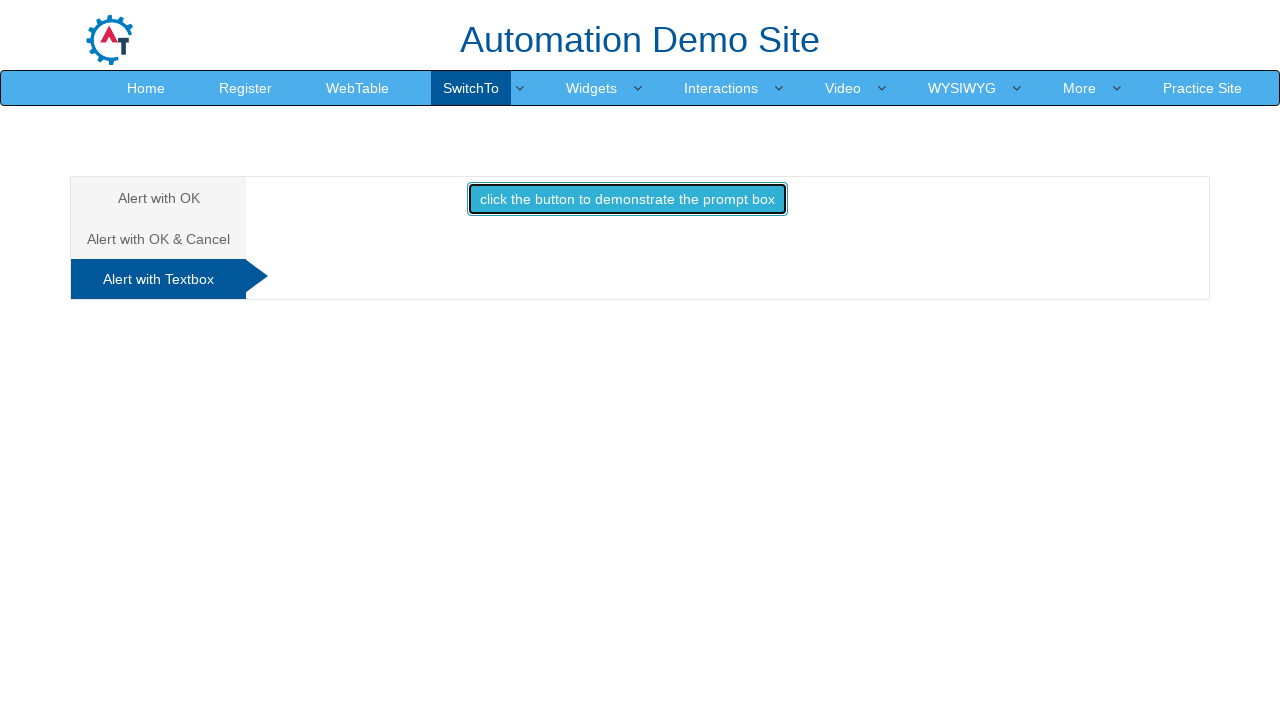

Clicked on OK/Cancel tab at (158, 239) on xpath=//a[@href='#CancelTab']
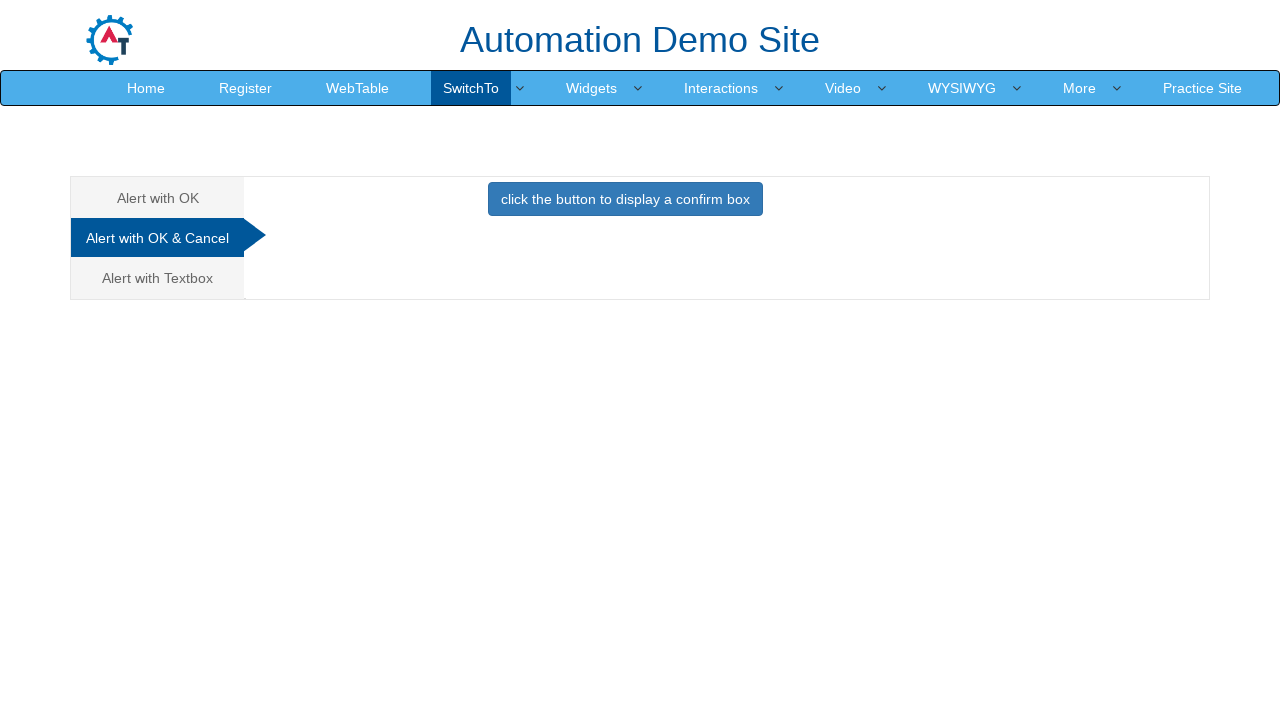

Clicked button to trigger confirm alert at (625, 199) on xpath=//button[contains(text(), 'confirm')]
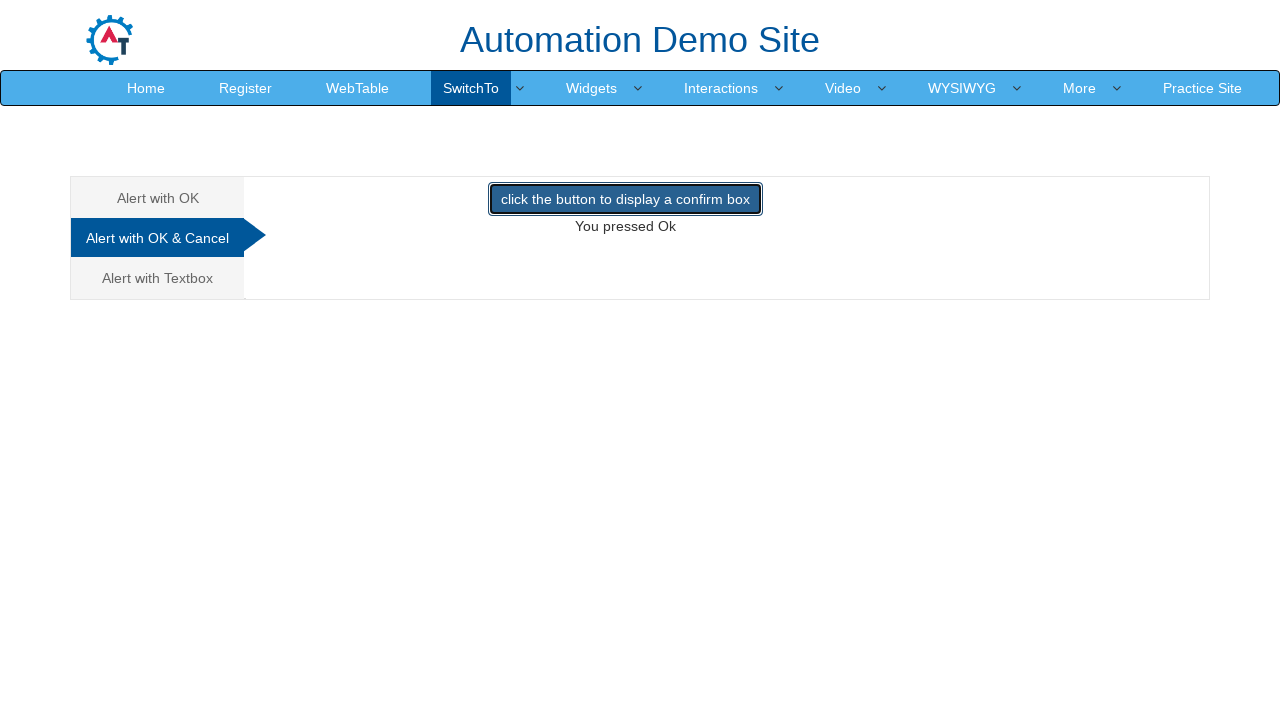

Handled confirm alert by accepting it
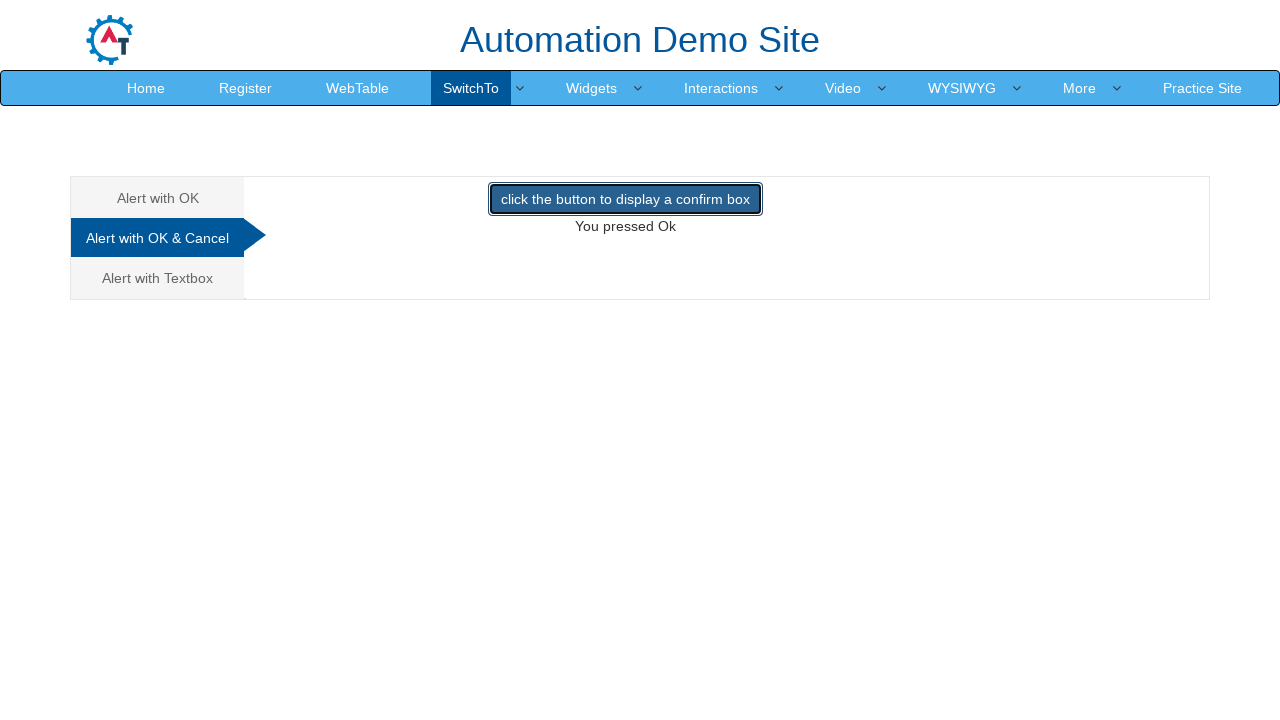

Clicked on OK tab at (158, 198) on xpath=//a[@href='#OKTab']
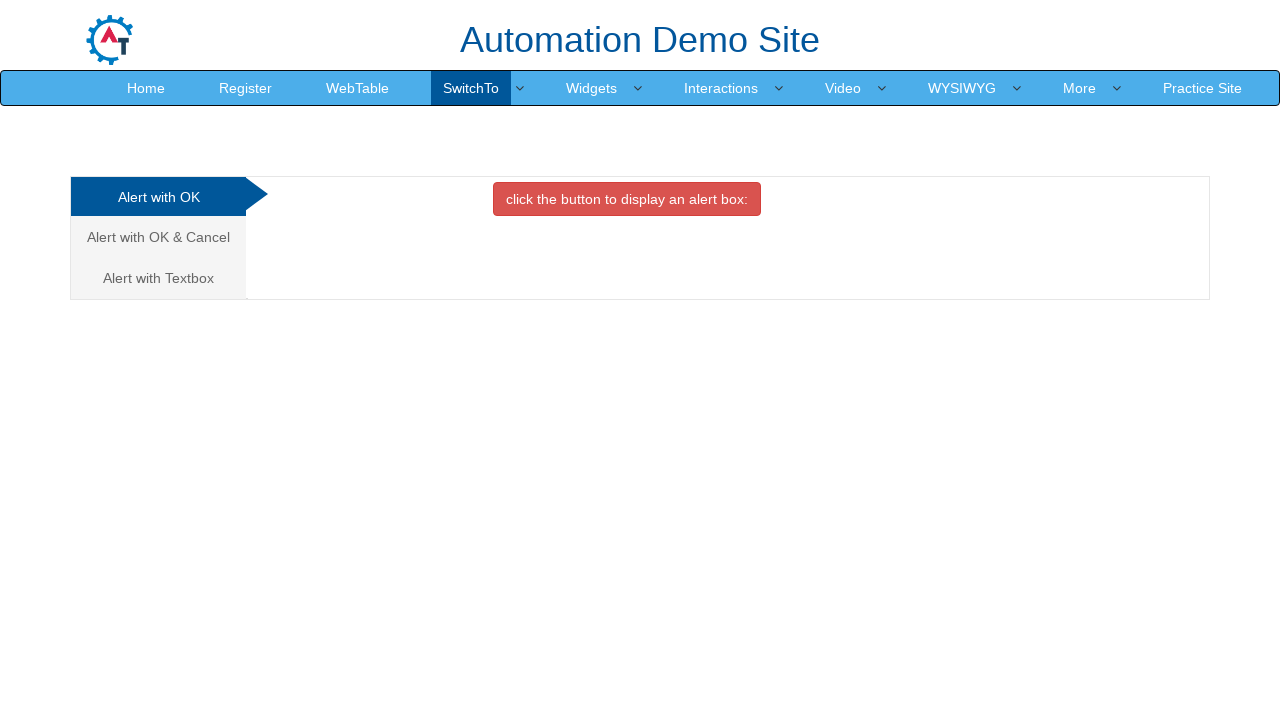

Clicked button to trigger simple alert at (627, 199) on xpath=//button[contains(text(), 'alert')]
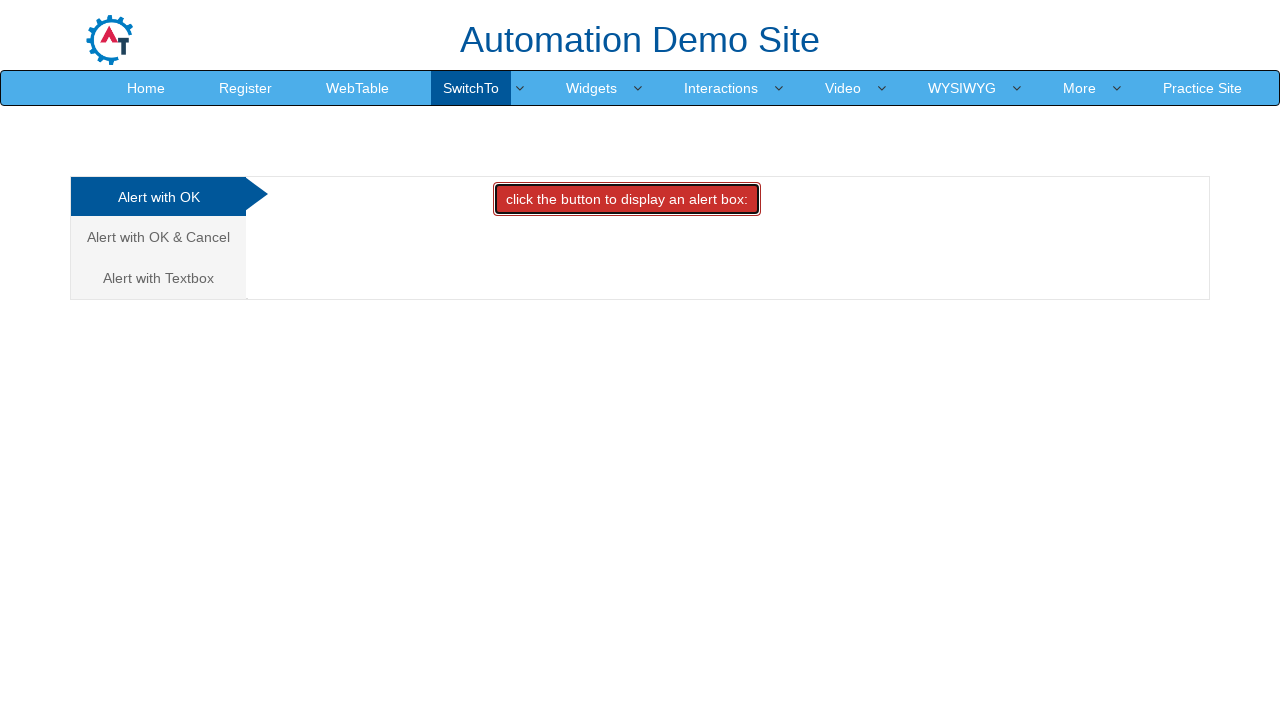

Handled simple alert by accepting it
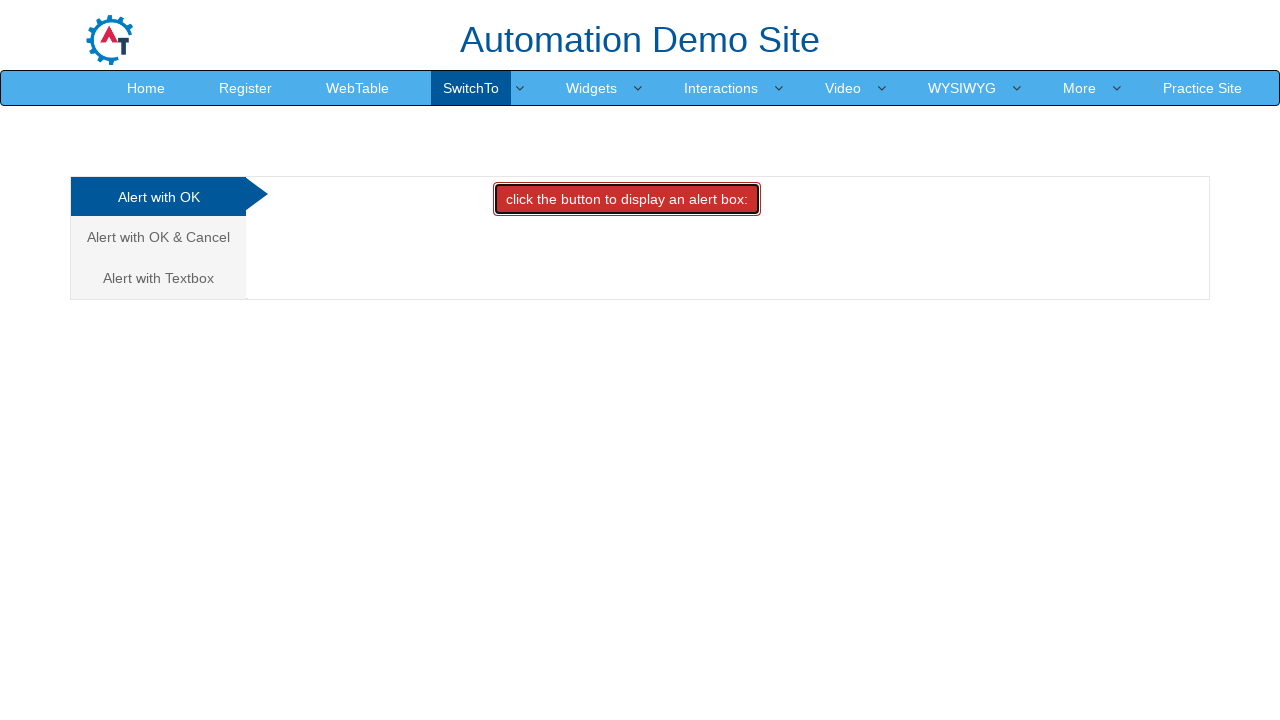

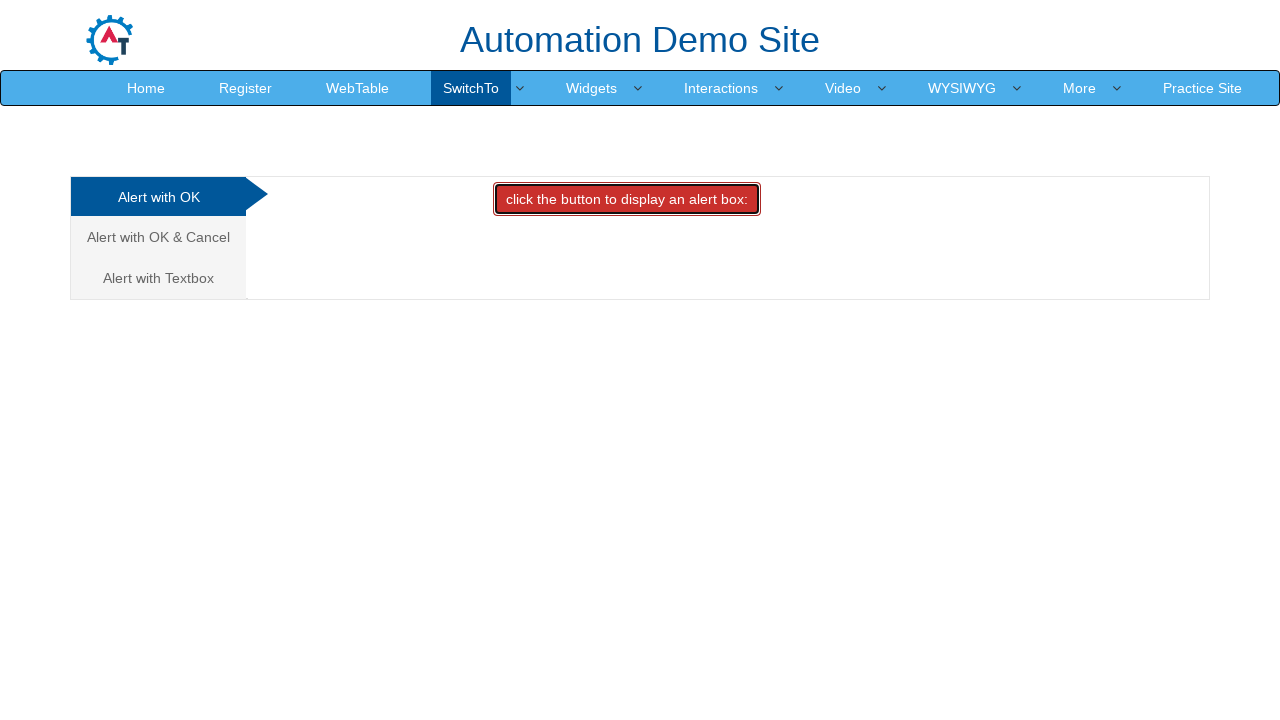